Tests JavaScript alert and confirm dialog handling on a practice website by entering a name, triggering alerts, and accepting/dismissing them.

Starting URL: https://www.letskodeit.com/practice

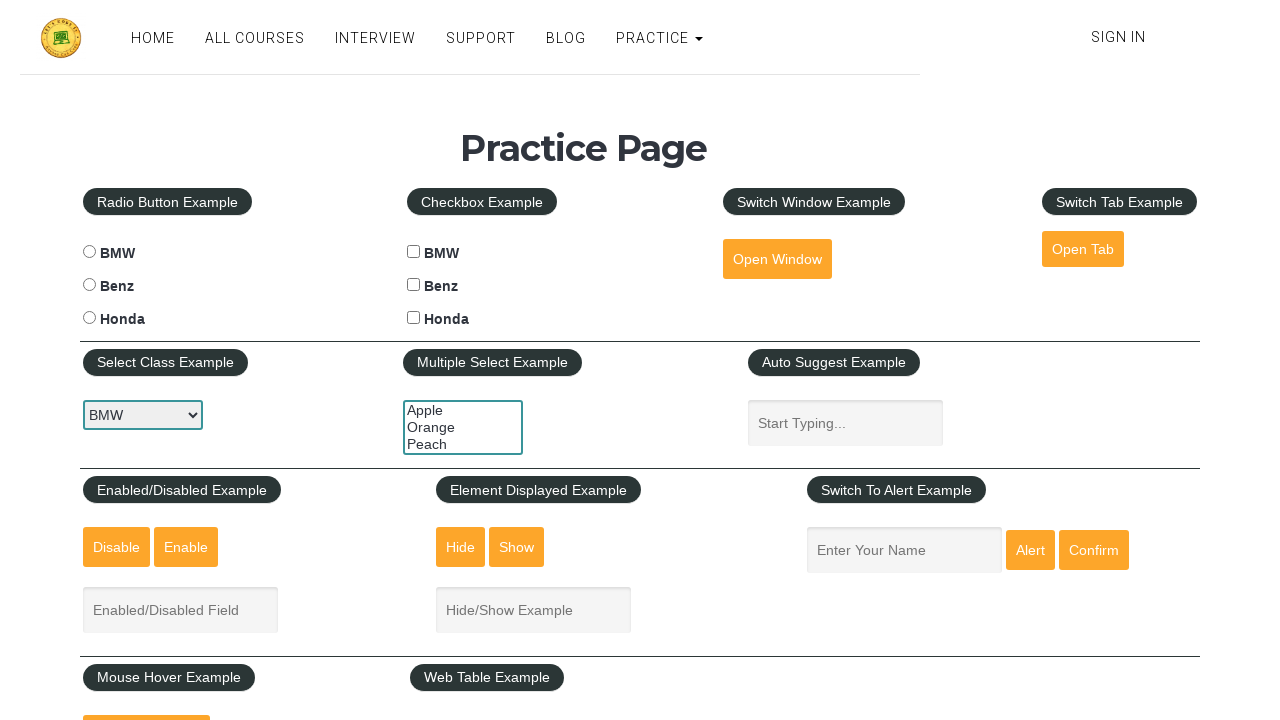

Filled name input field with 'Rahul' on input#name[name='enter-name']
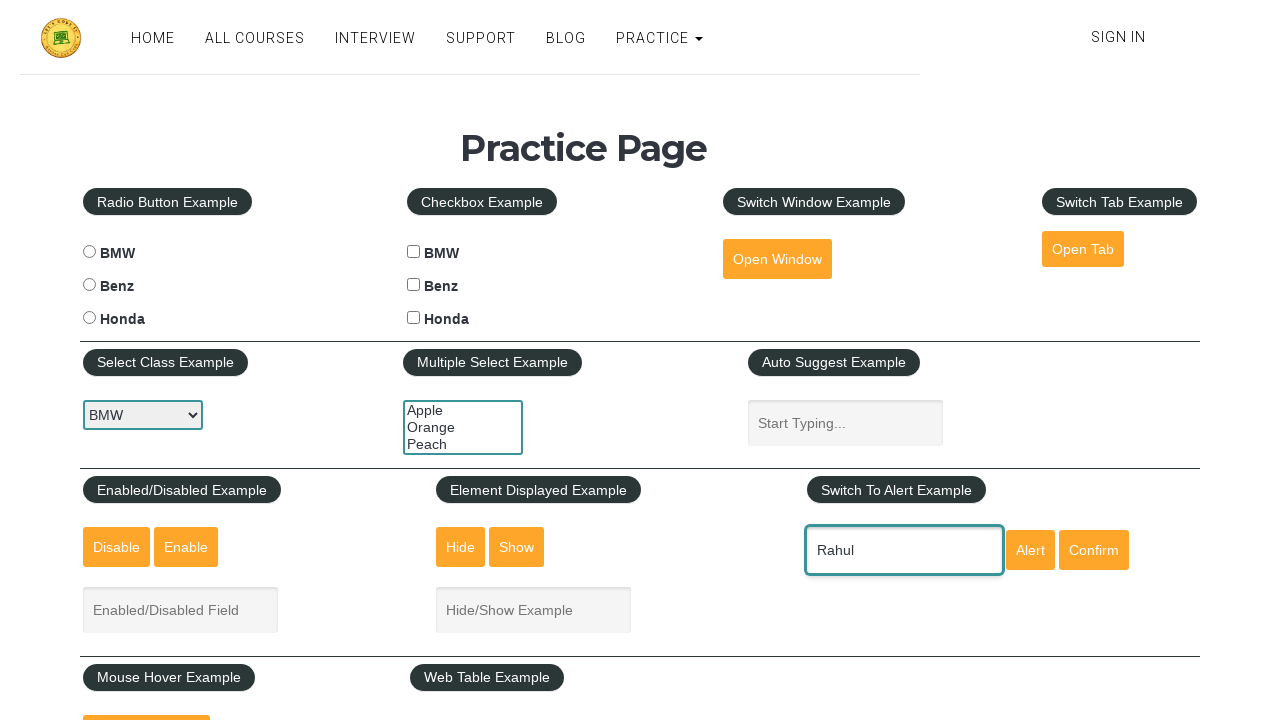

Clicked Alert button to trigger JavaScript alert at (1030, 550) on input[id='alertbtn']
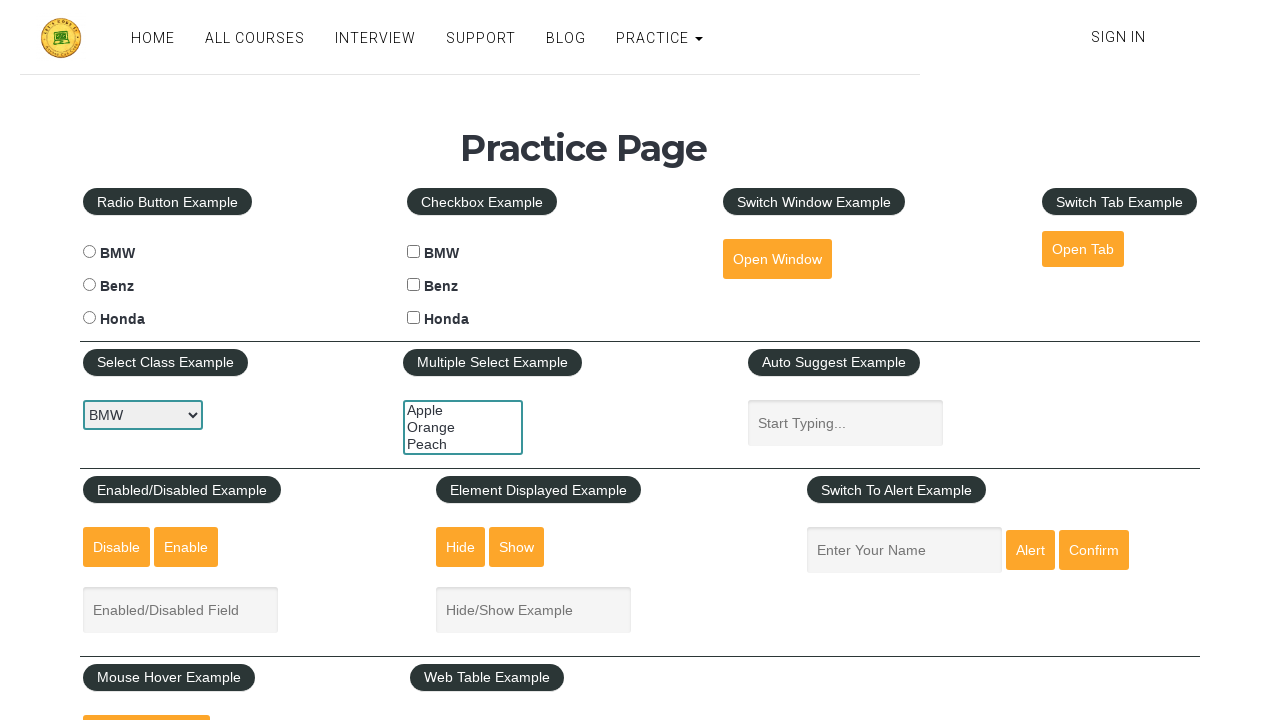

Set up dialog handler to accept alerts and confirm dialogs
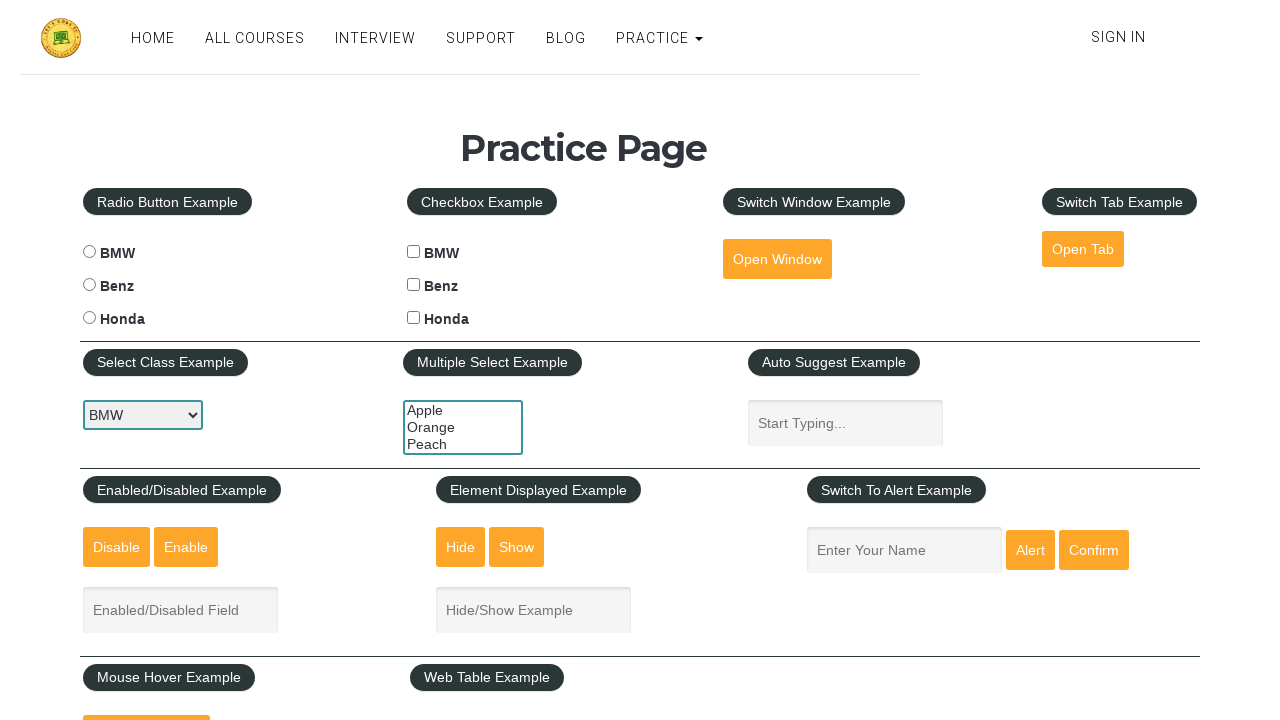

Waited for alert dialog to be processed
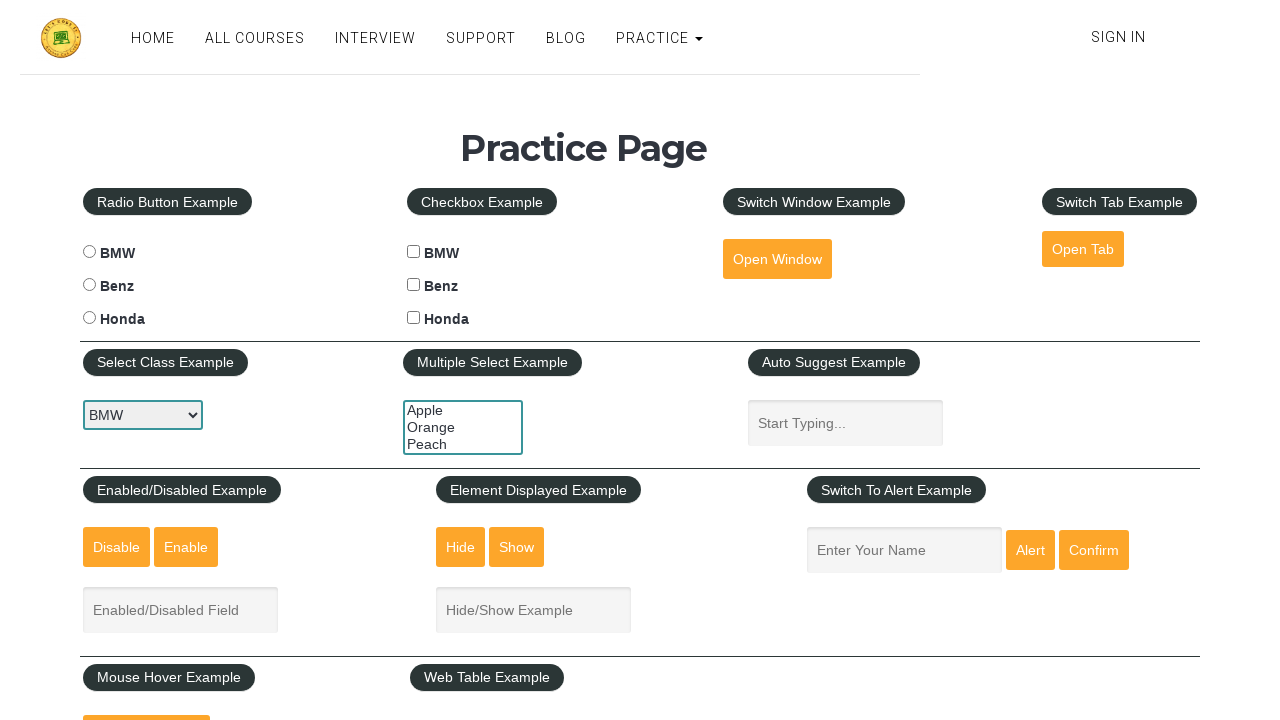

Filled name input field with 'lakhan' for confirm dialog test on input#name[name='enter-name']
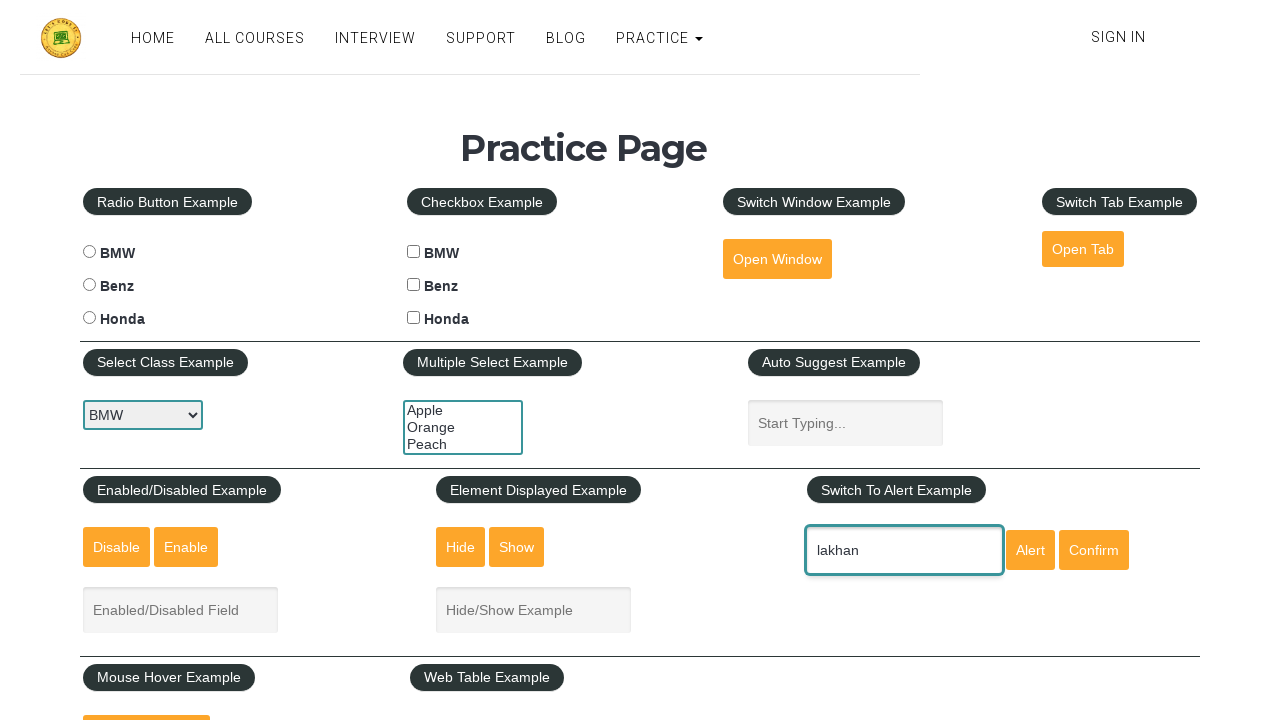

Clicked Confirm button to trigger JavaScript confirm dialog at (1094, 550) on input[id='confirmbtn']
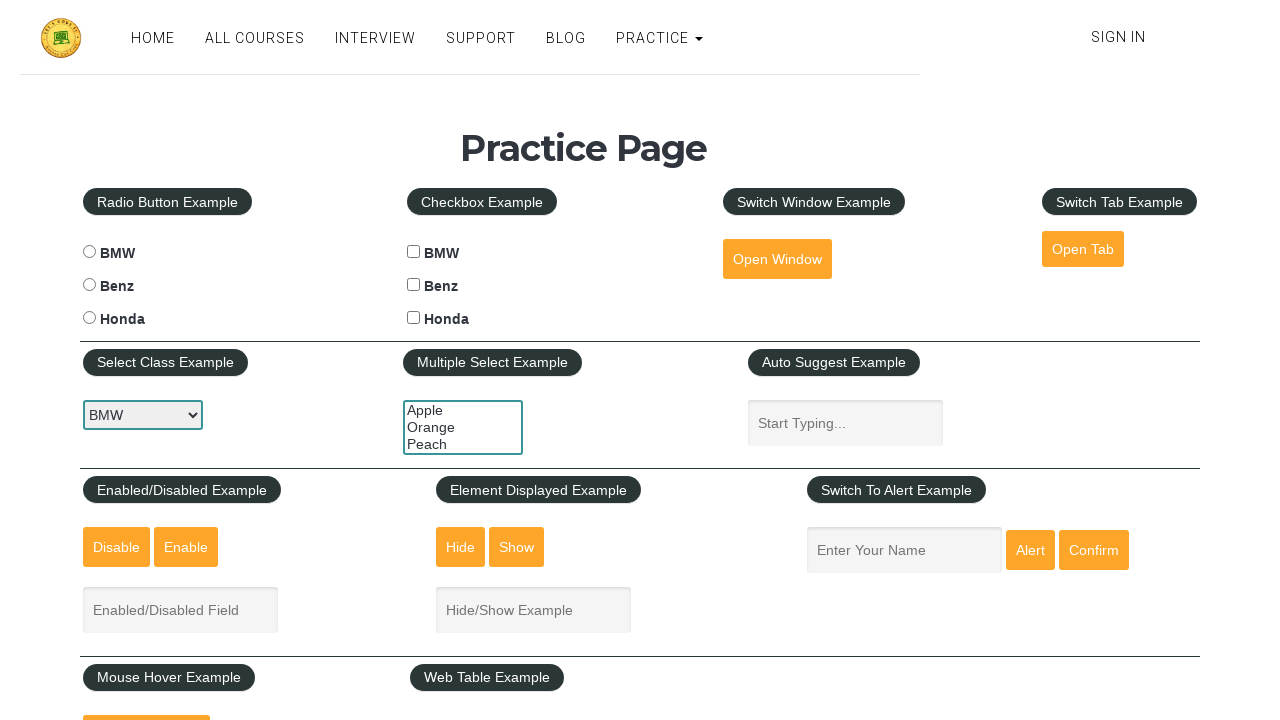

Waited for confirm dialog to be processed and accepted
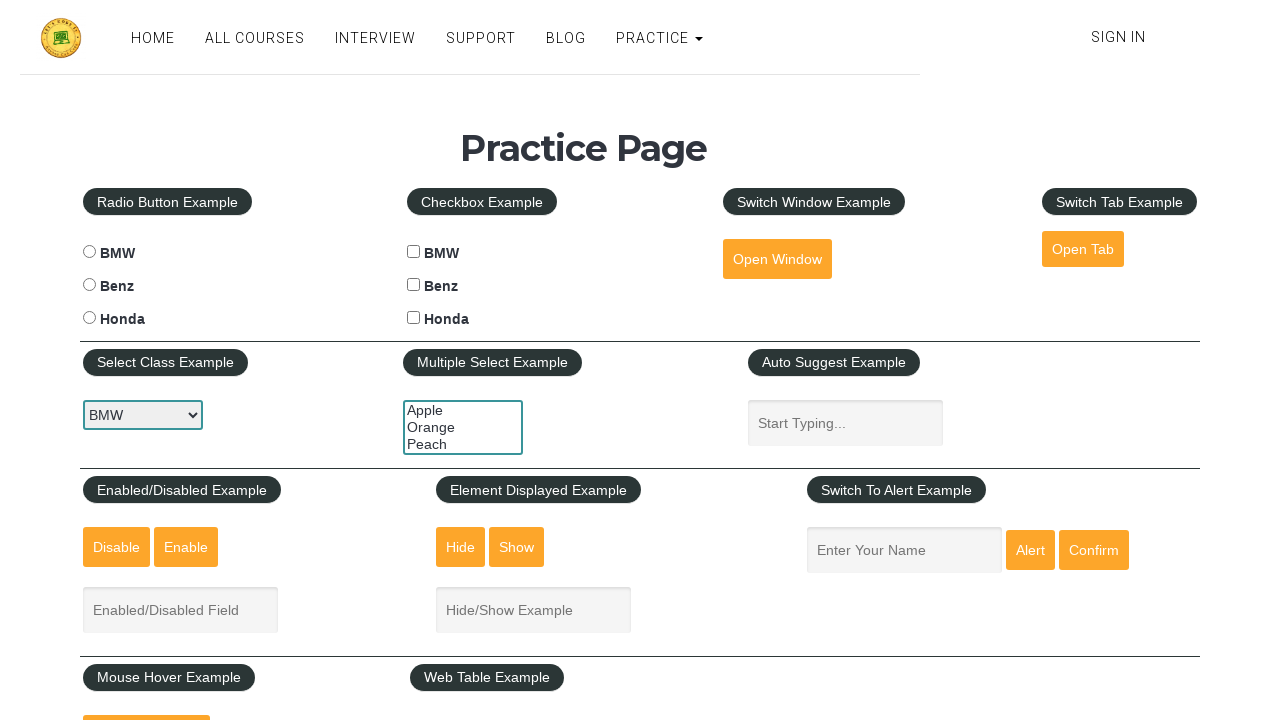

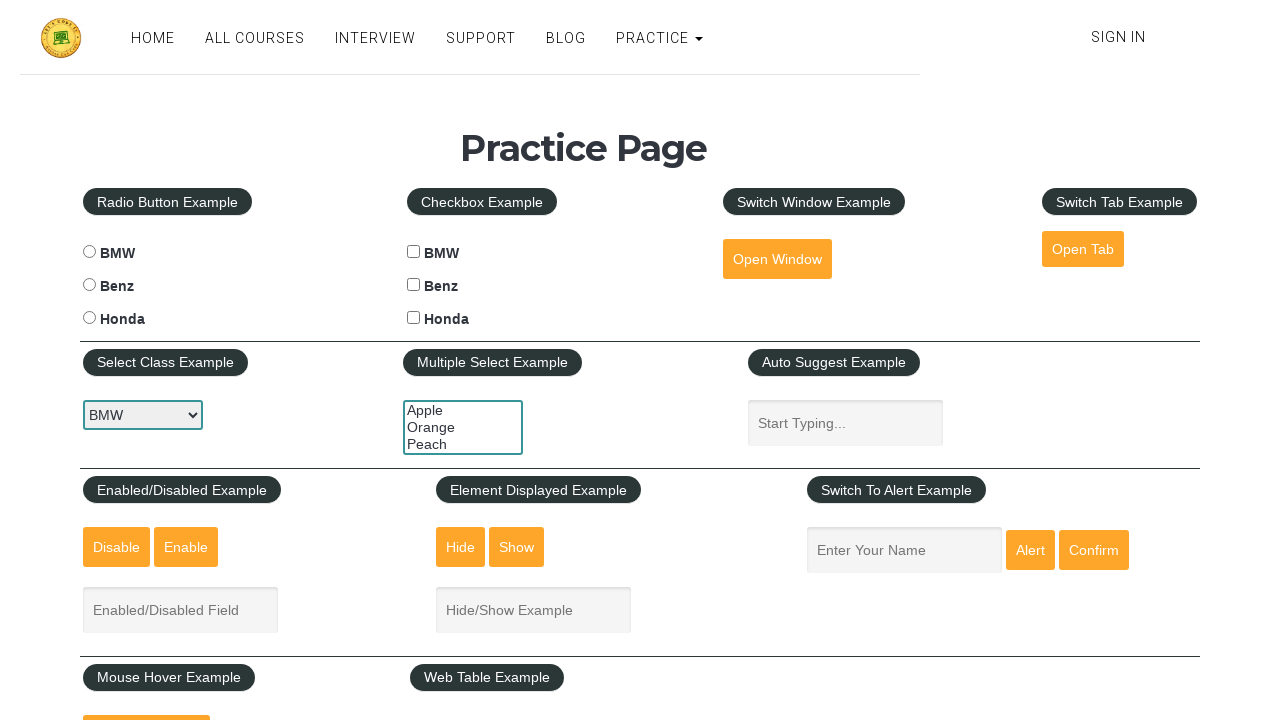